Tests drag and drop functionality on jQuery UI demo page by dragging an element and dropping it onto a target area

Starting URL: https://jqueryui.com/droppable/

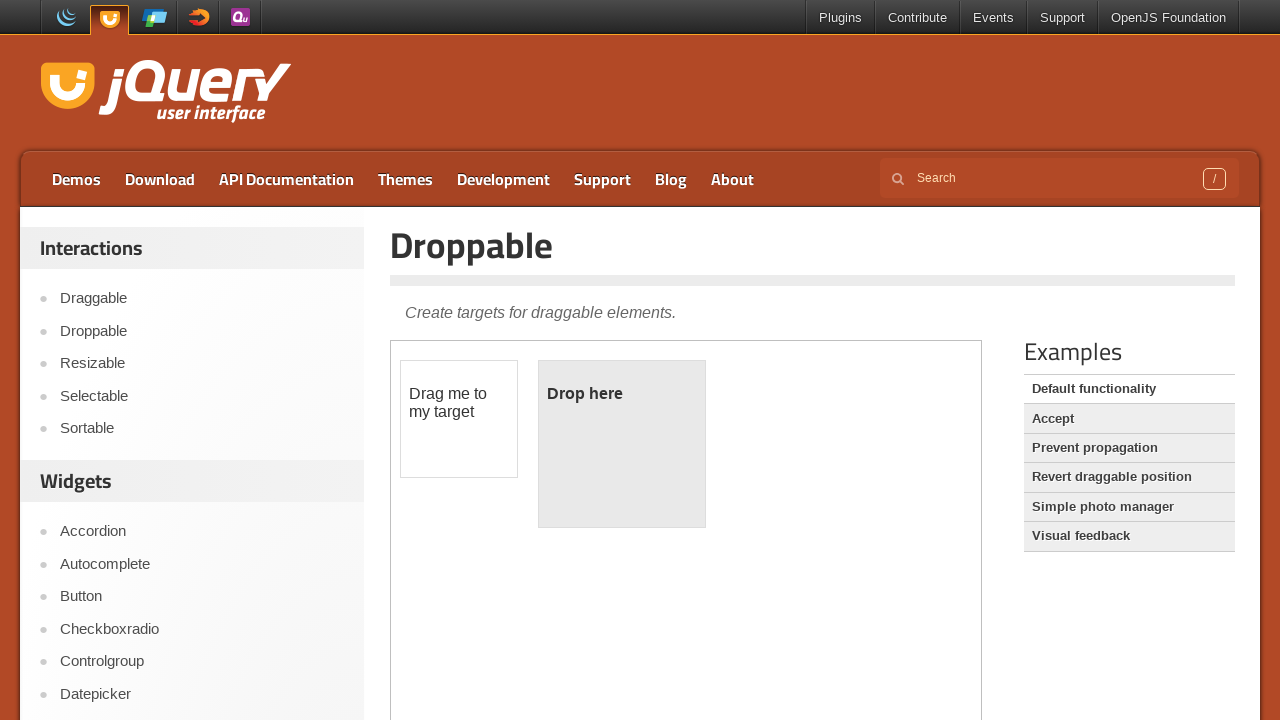

Located iframe element
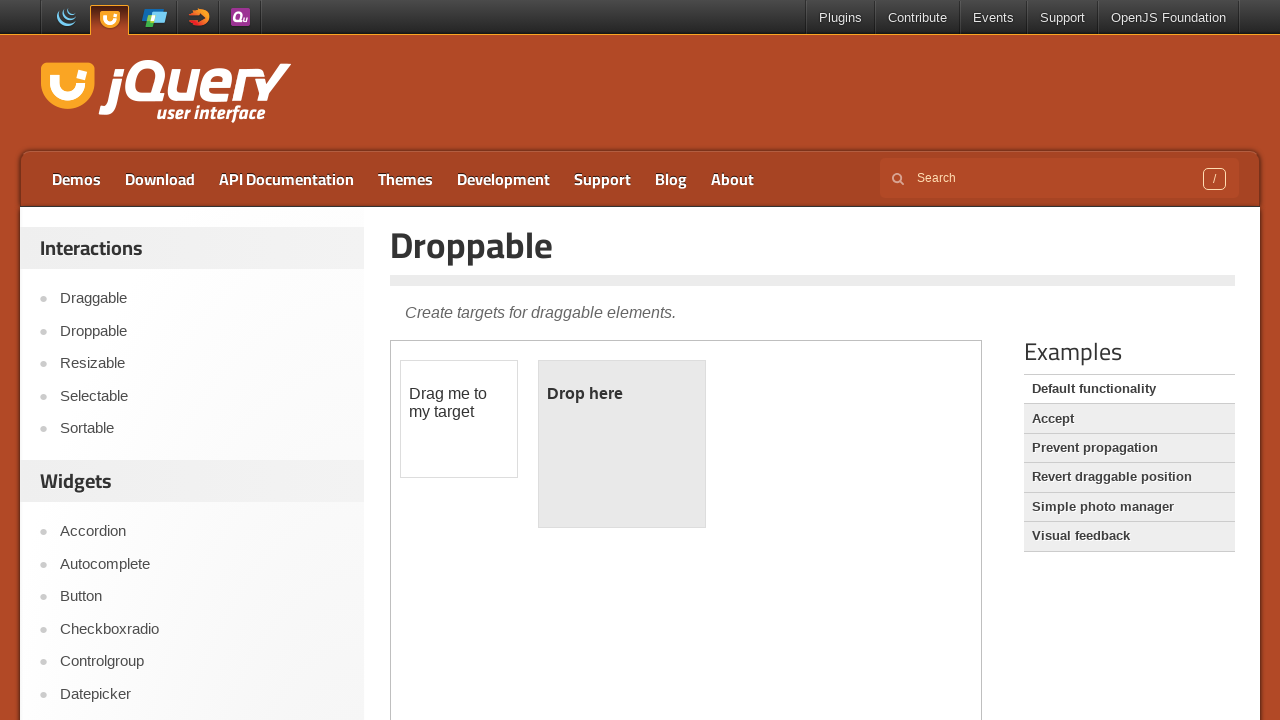

Located draggable element with id 'draggable'
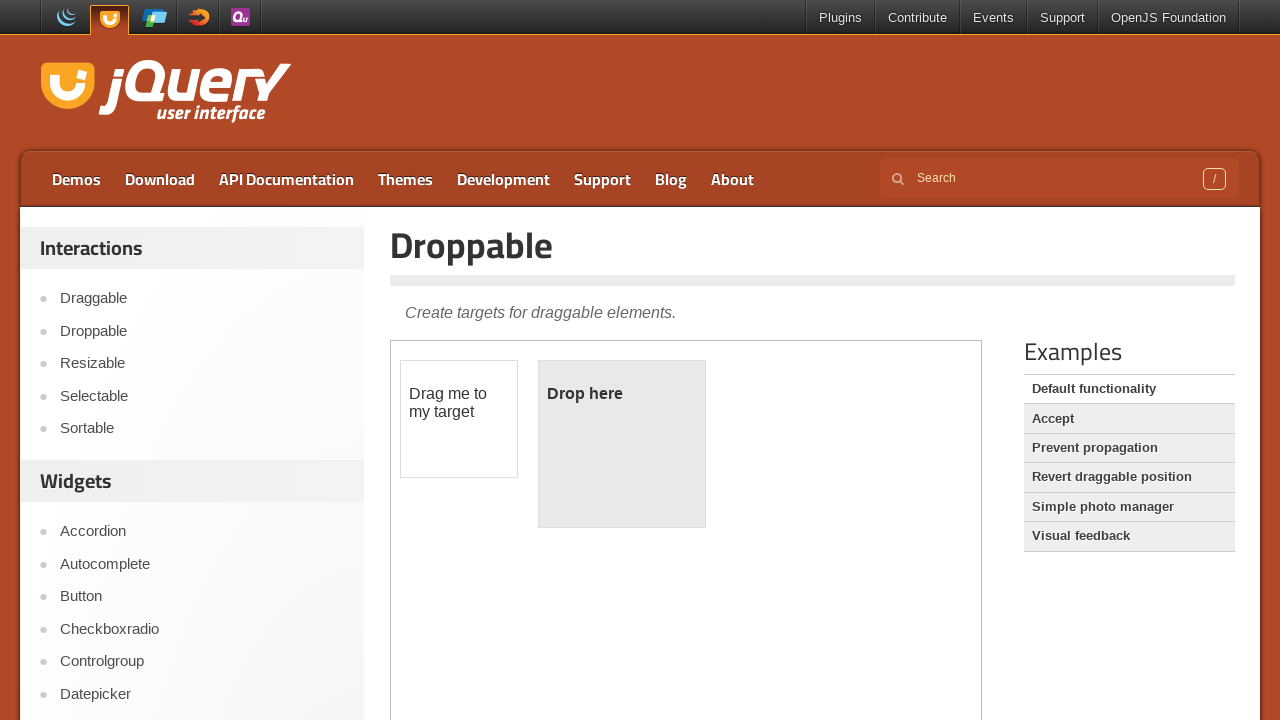

Located droppable target element with id 'droppable'
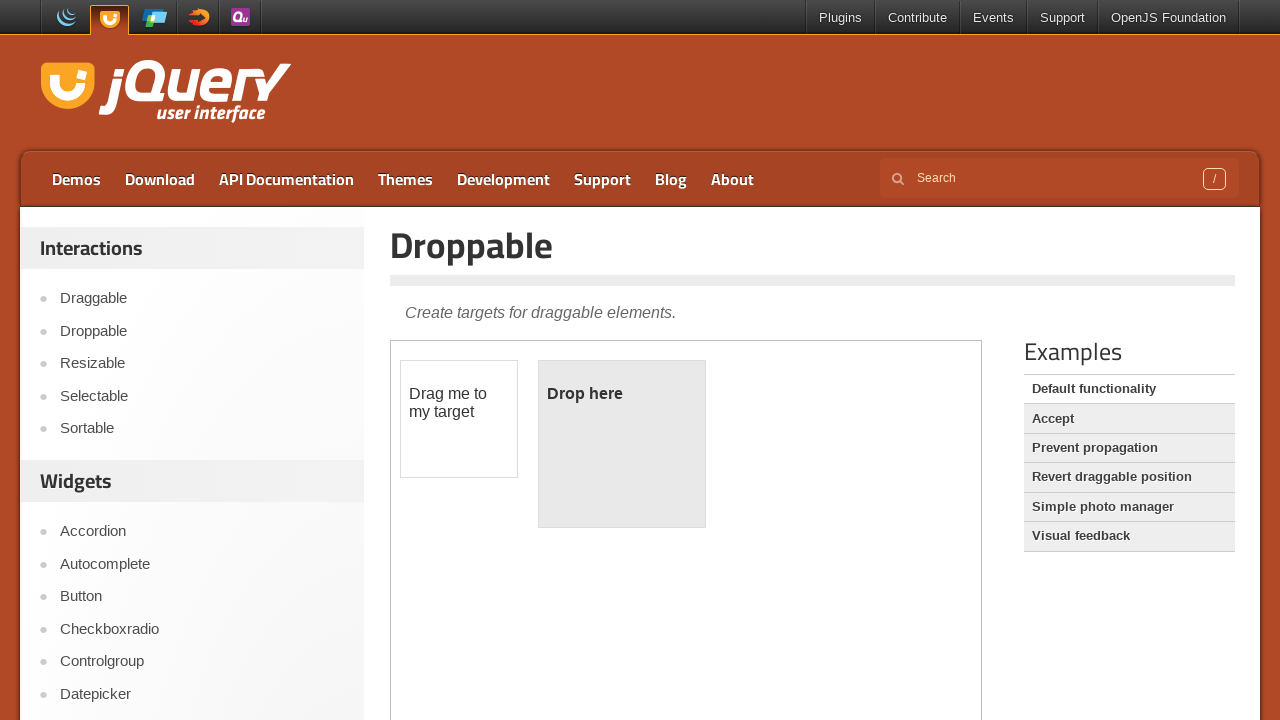

Successfully dragged element from draggable area and dropped it onto droppable target at (622, 444)
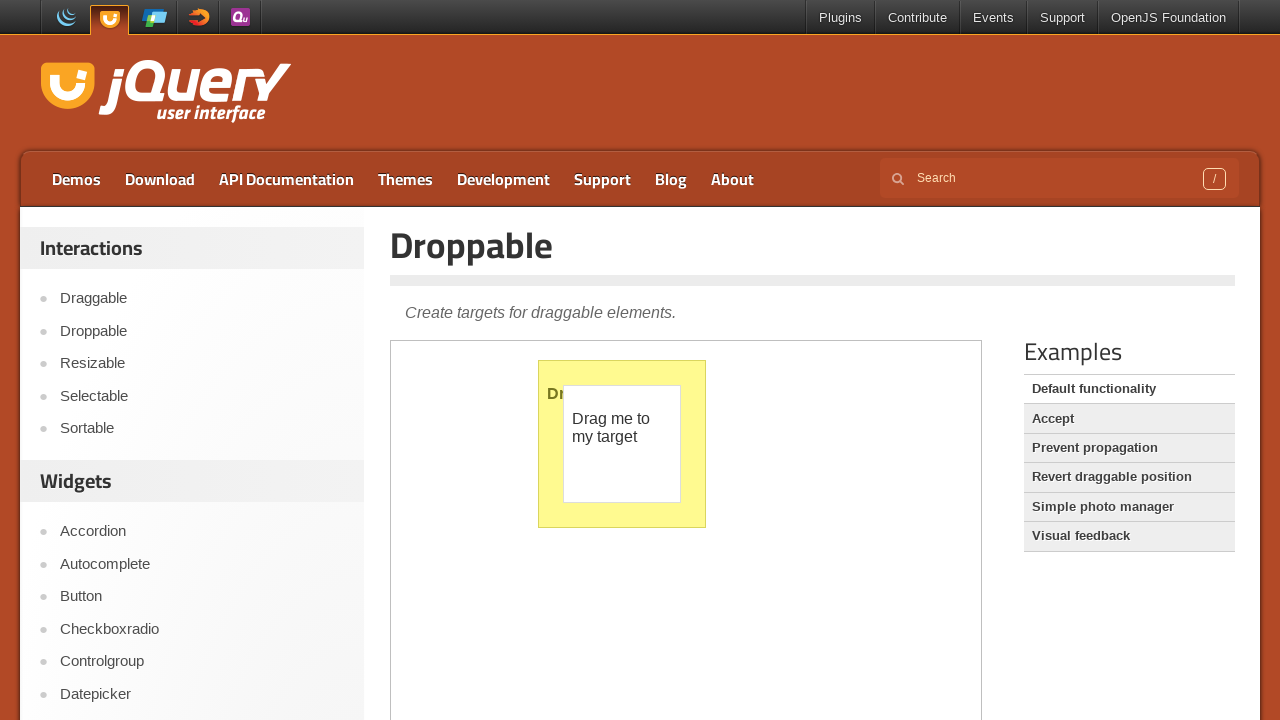

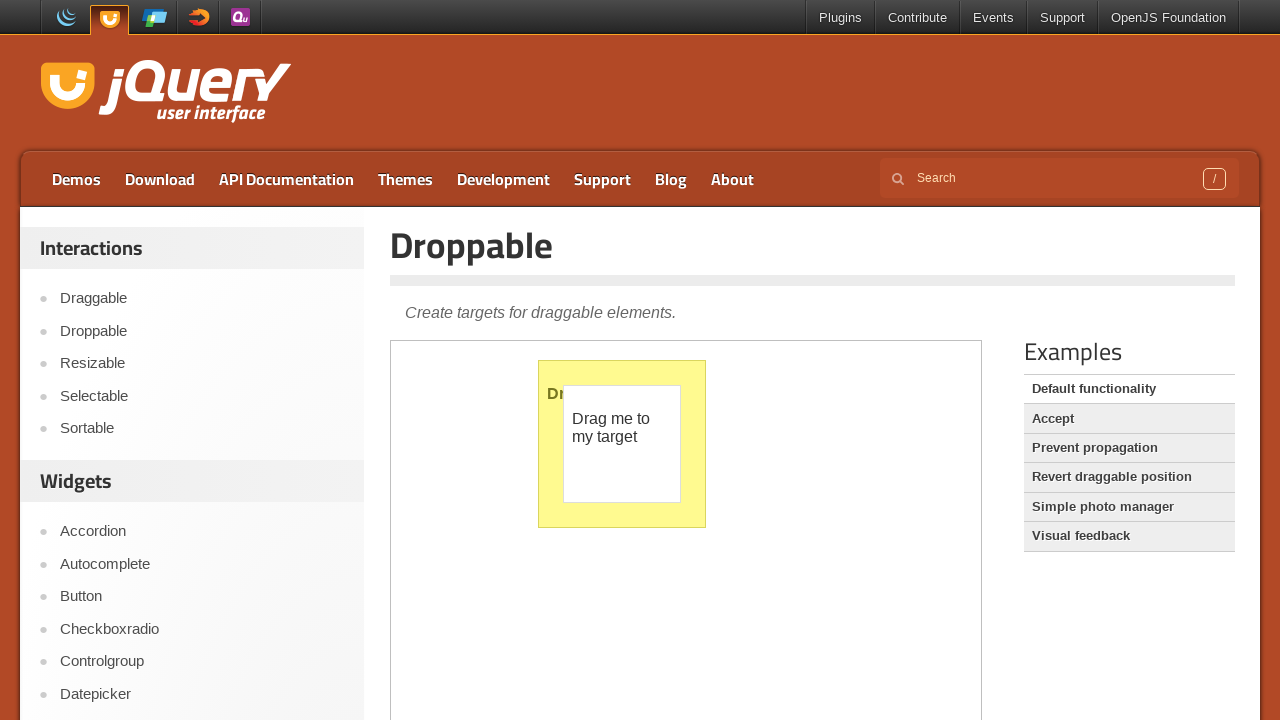